Tests the right-click (context click) functionality by performing a right-click on a button and verifying the success message appears

Starting URL: https://demoqa.com/buttons

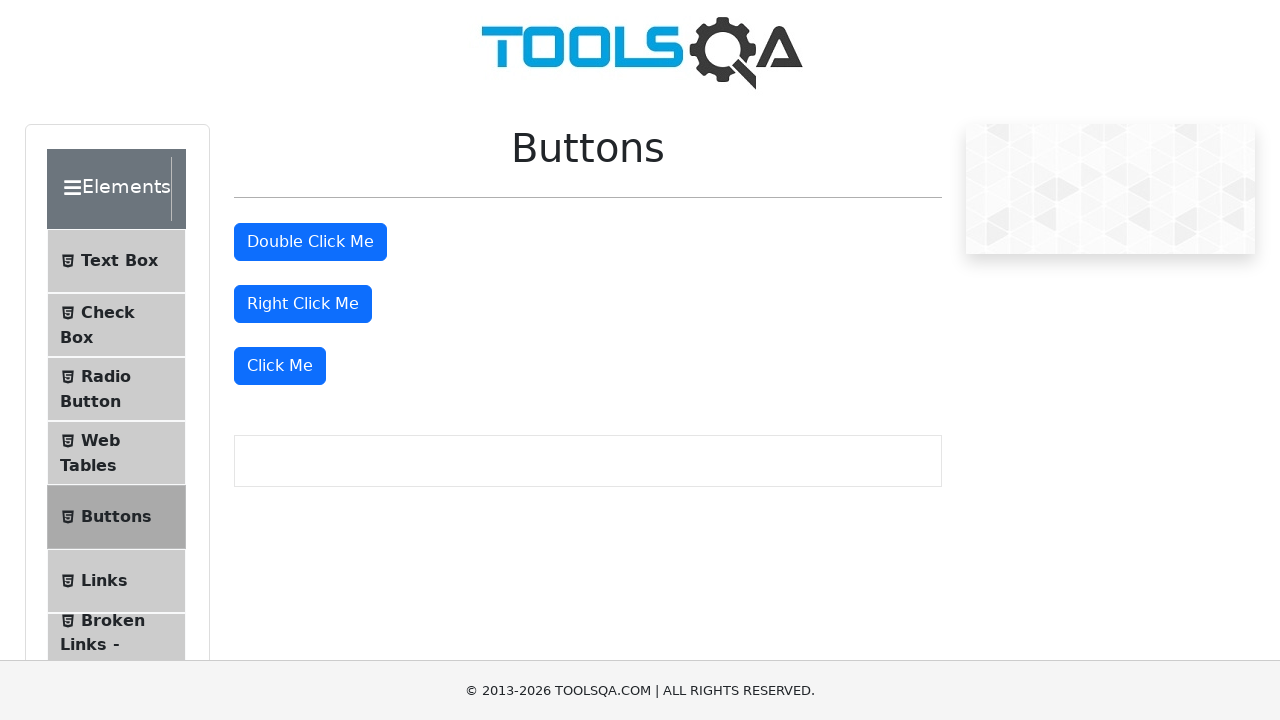

Right-clicked on the right-click button at (303, 304) on #rightClickBtn
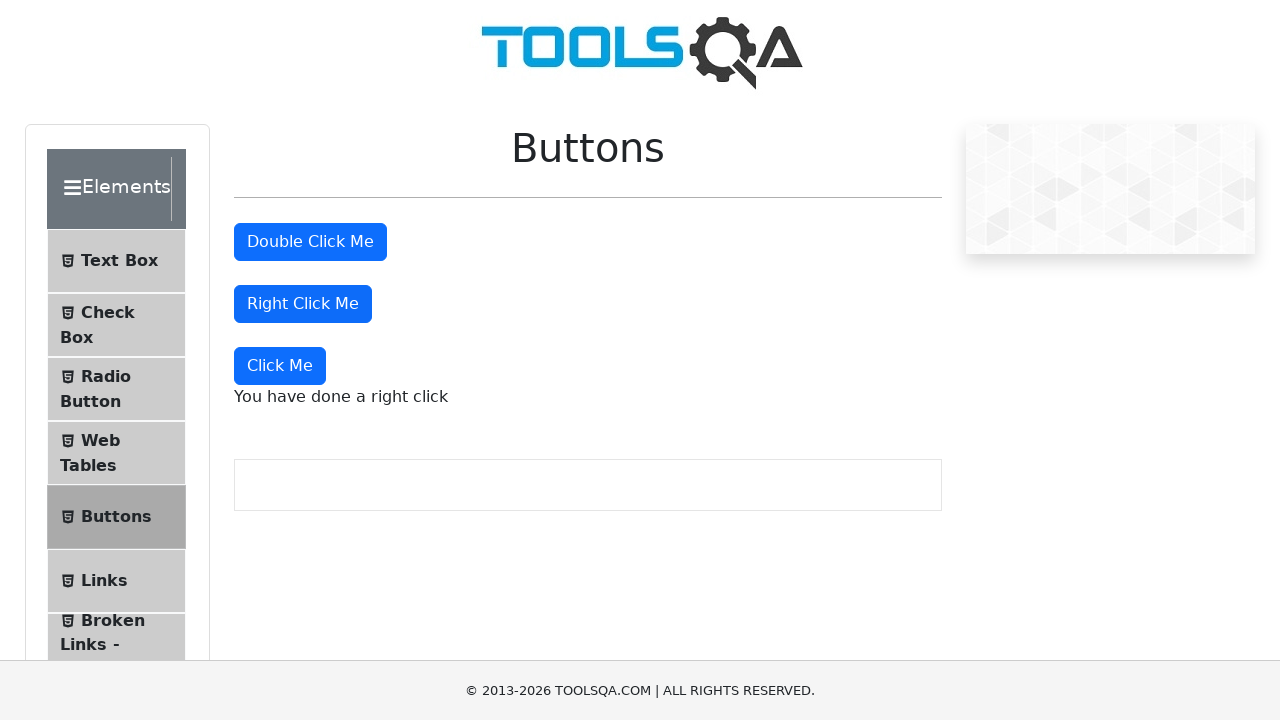

Located the right-click message element
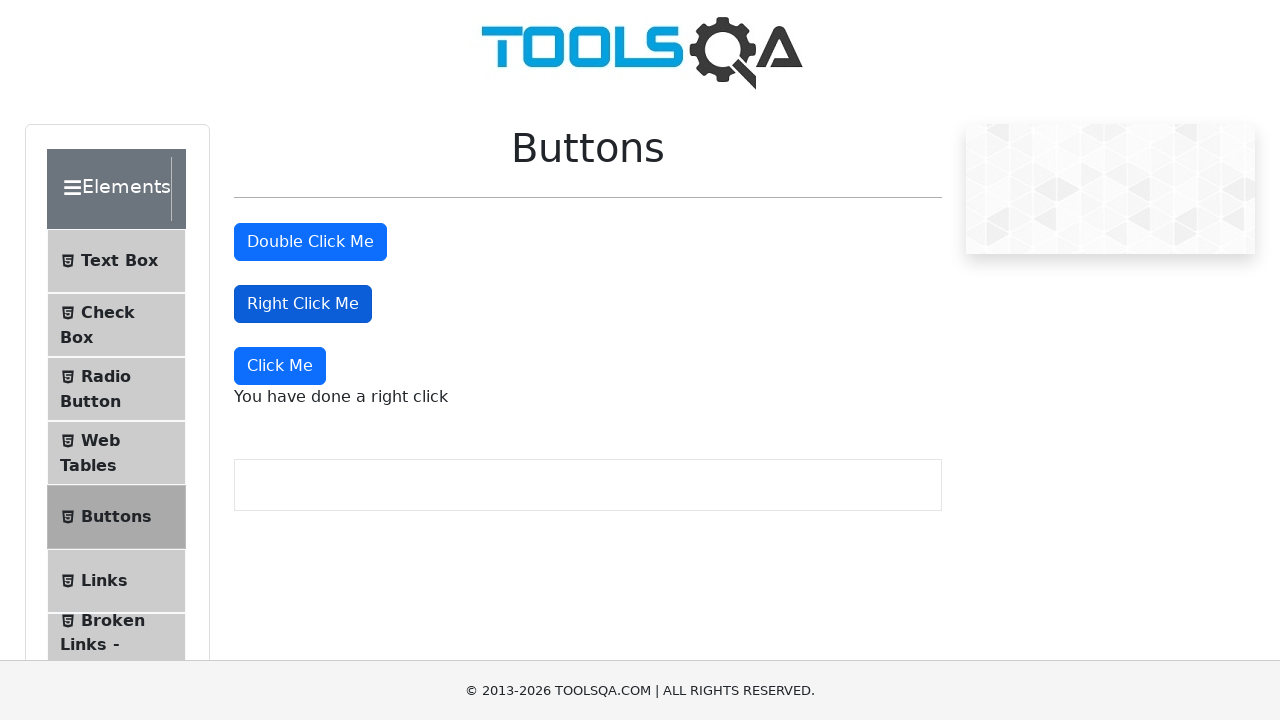

Right-click message became visible
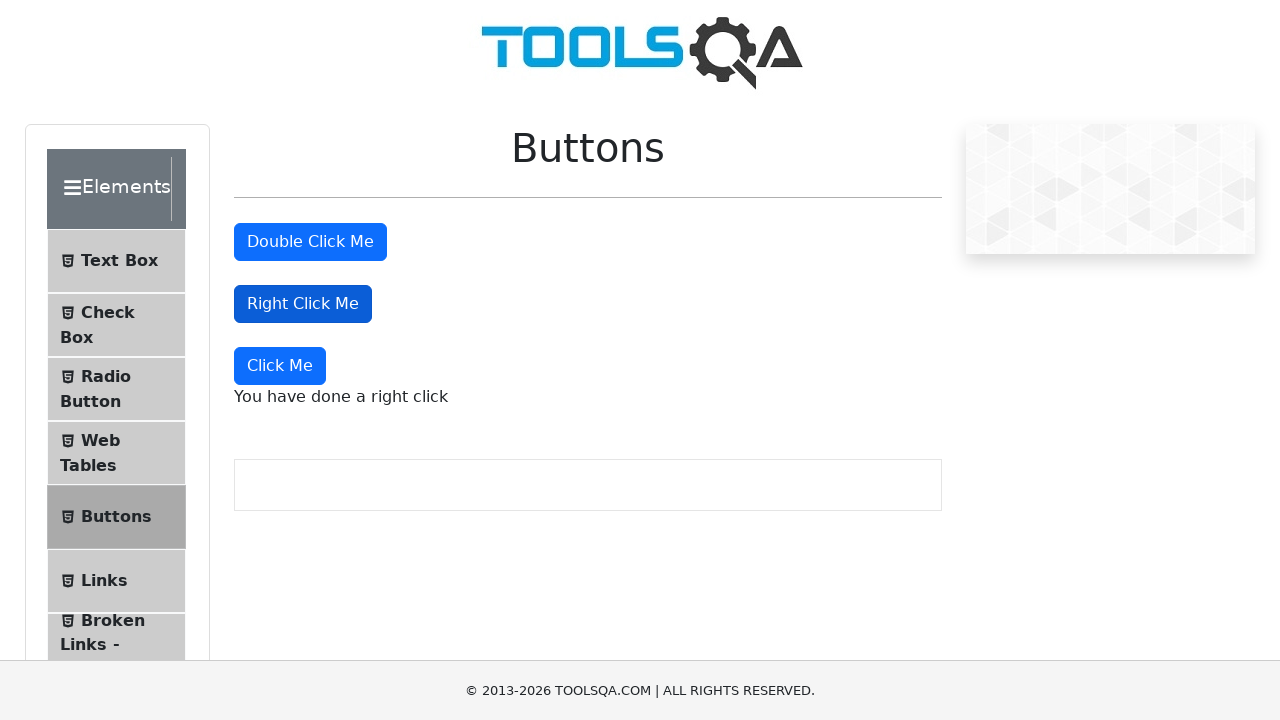

Verified success message text is 'You have done a right click'
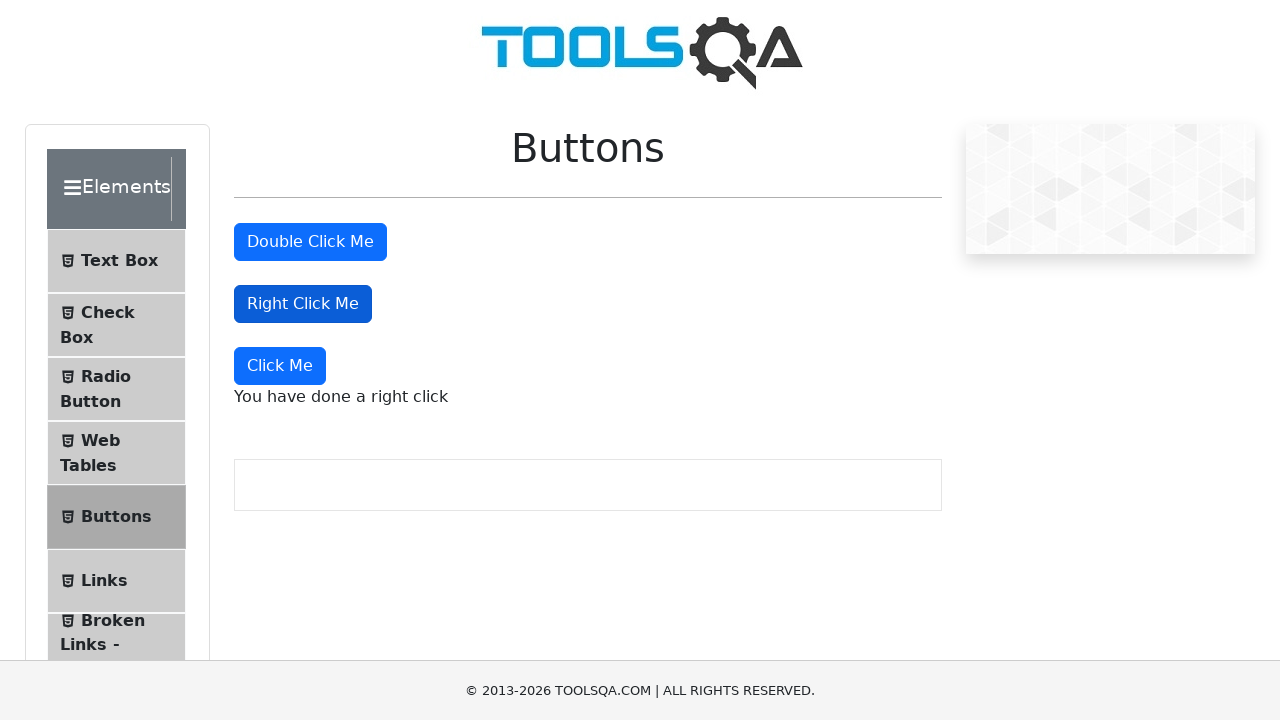

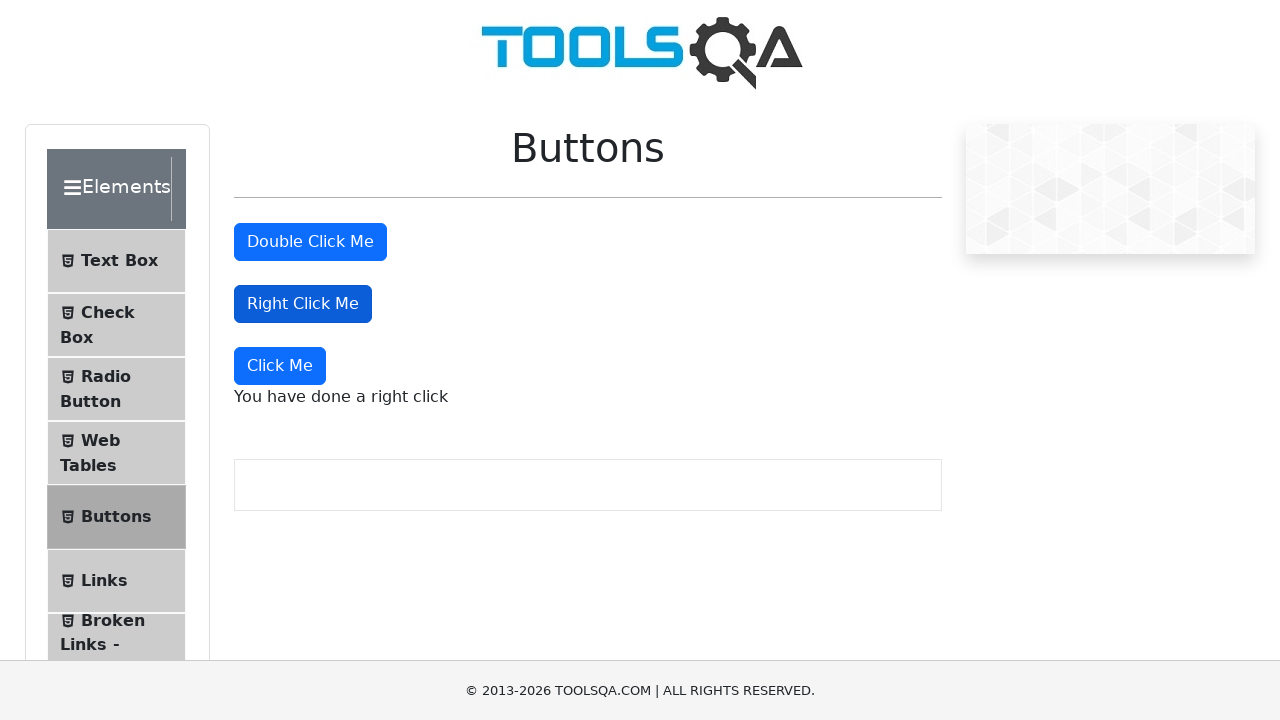